Navigates through multiple ICC Cricket ranking pages including ODI team rankings, ODI batting player rankings, and ODI bowling player rankings to verify page accessibility.

Starting URL: https://www.icc-cricket.com/rankings/mens/team-rankings/odi

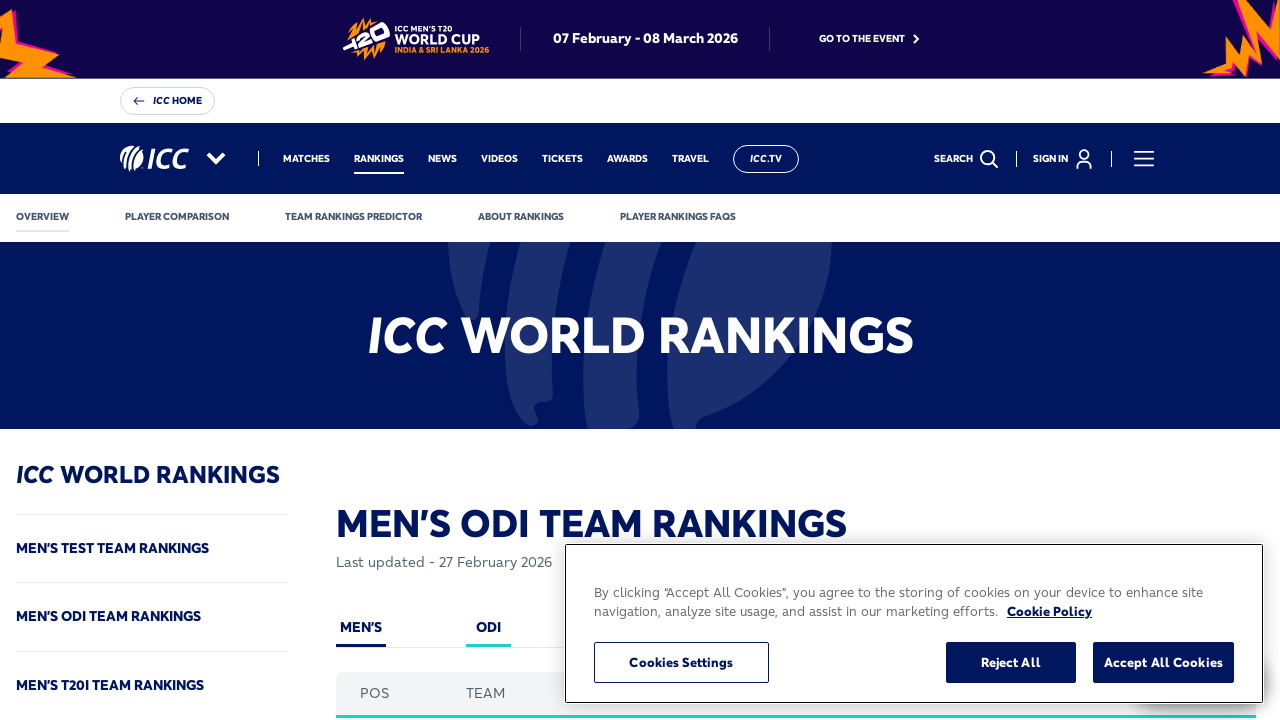

Waited for ODI team rankings page to load (domcontentloaded)
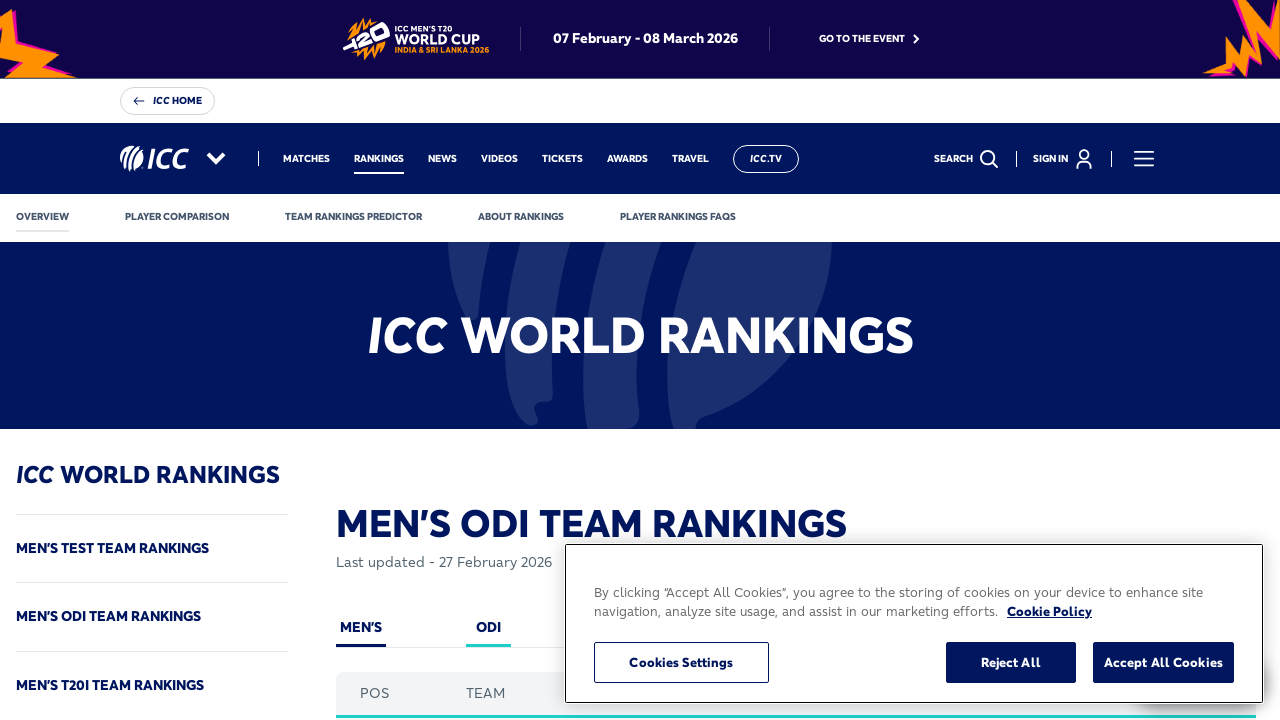

Navigated to ODI batting player rankings page
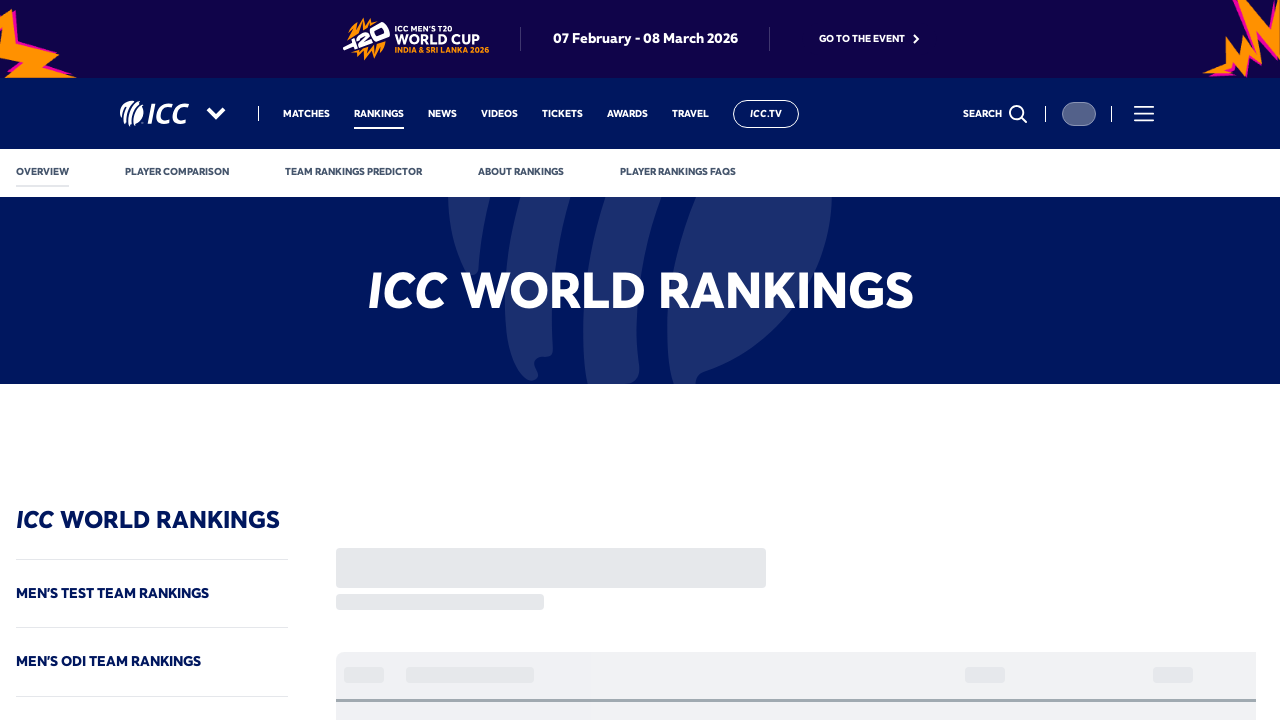

Waited for ODI batting player rankings page to load (domcontentloaded)
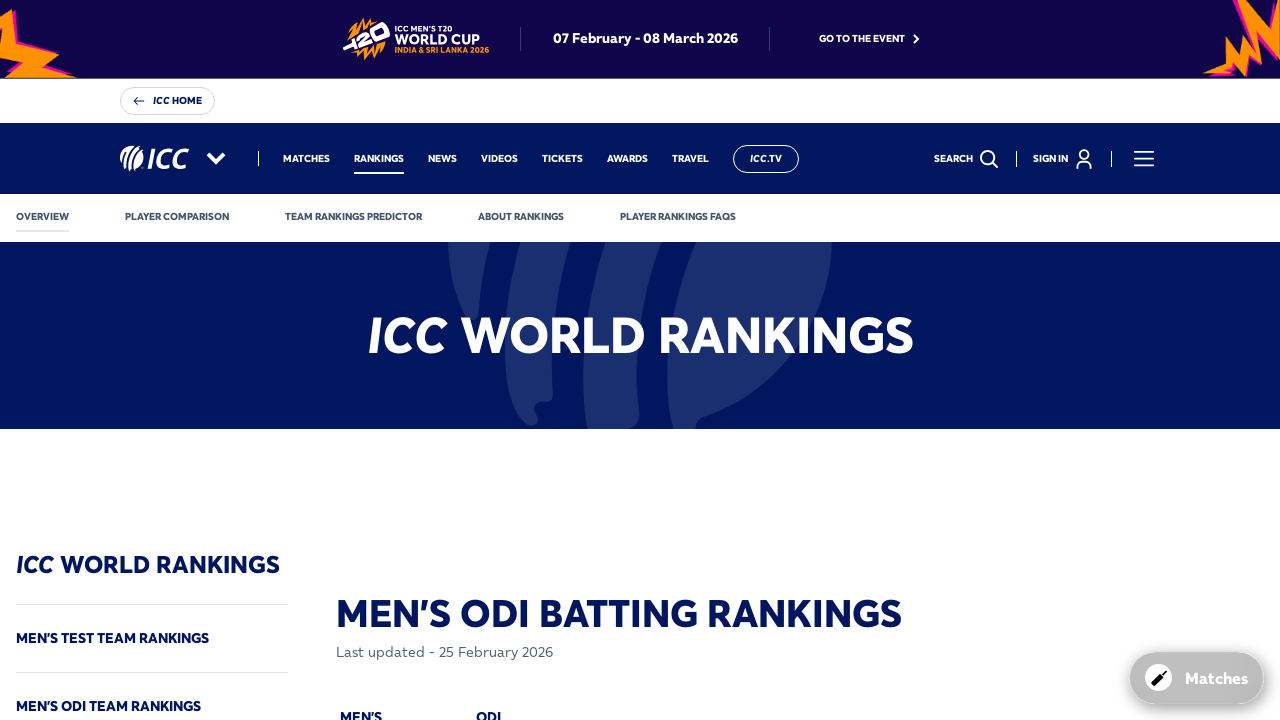

Navigated to ODI bowling player rankings page
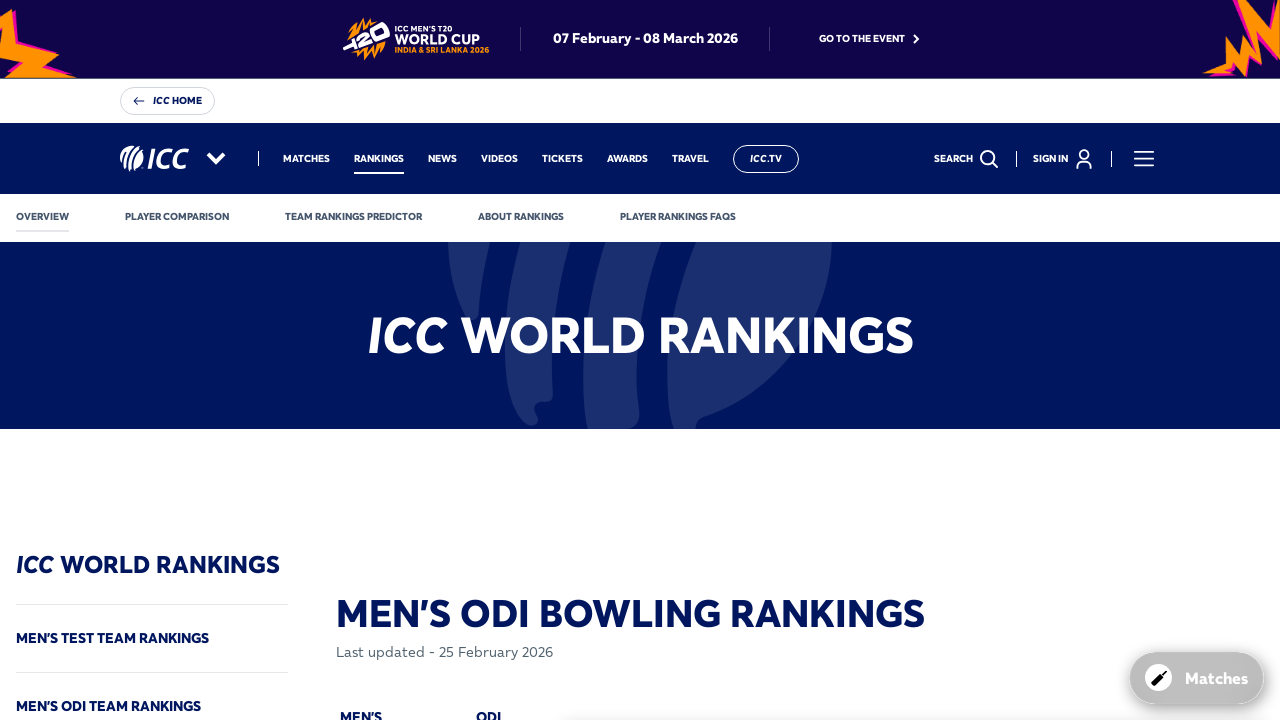

Waited for ODI bowling player rankings page to load (domcontentloaded)
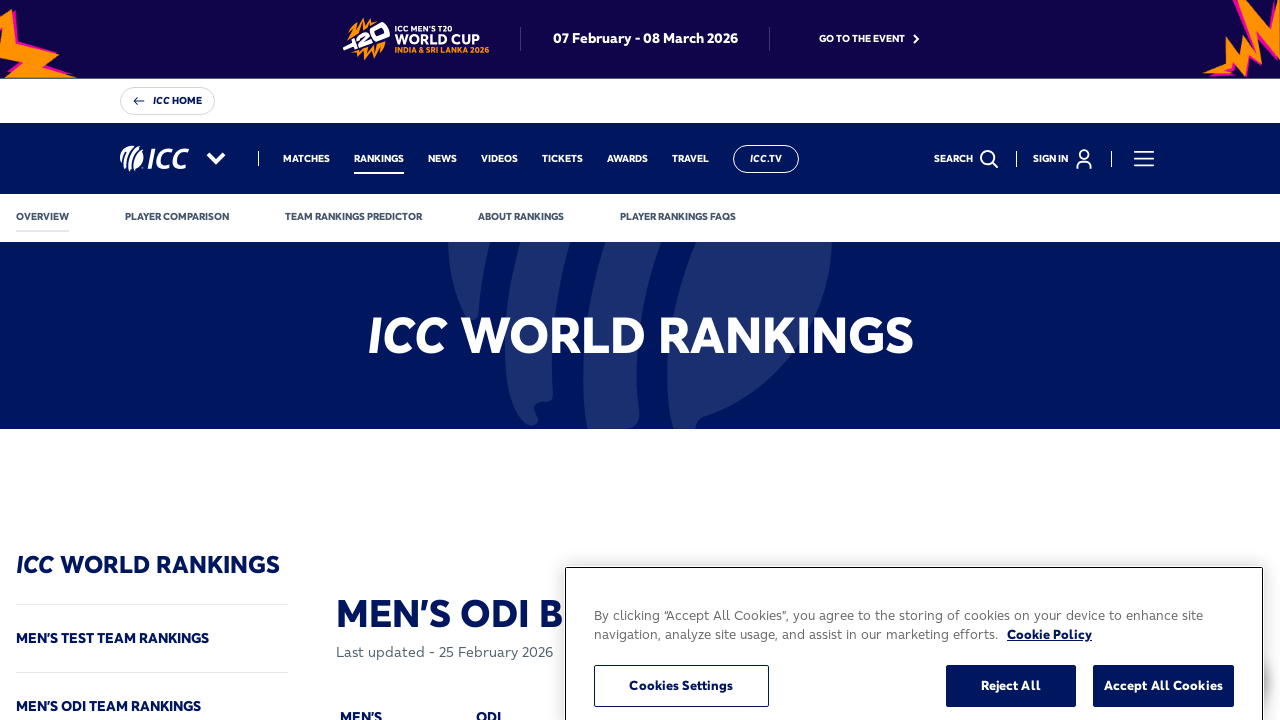

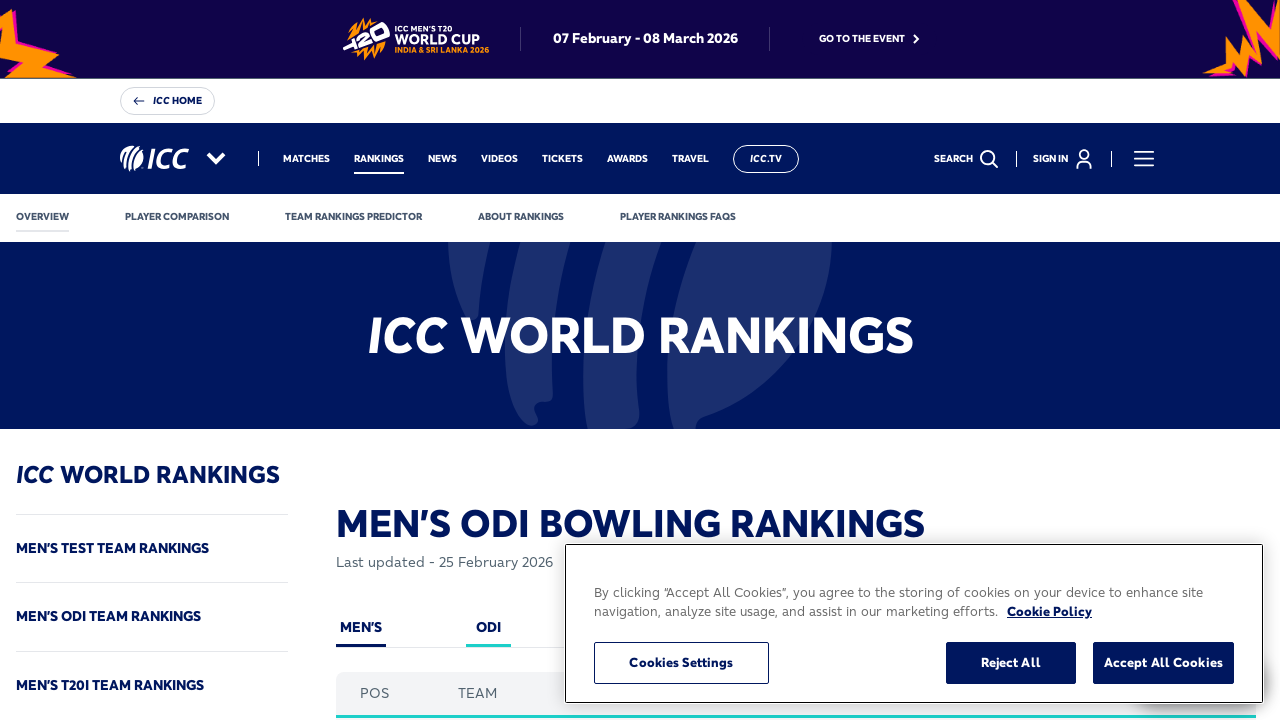